Tests child window navigation by getting the href of a link, navigating to it, and clicking on the About page link

Starting URL: https://rahulshettyacademy.com/AutomationPractice/#/

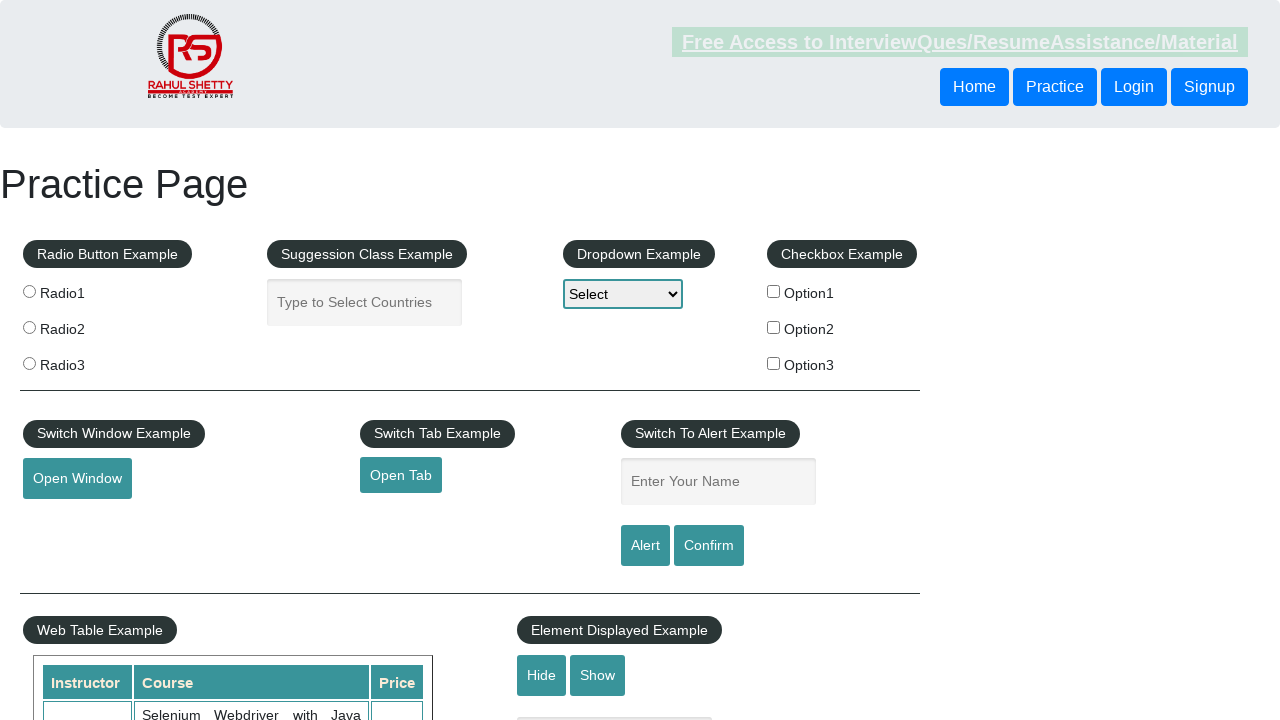

Retrieved href attribute from opentab link
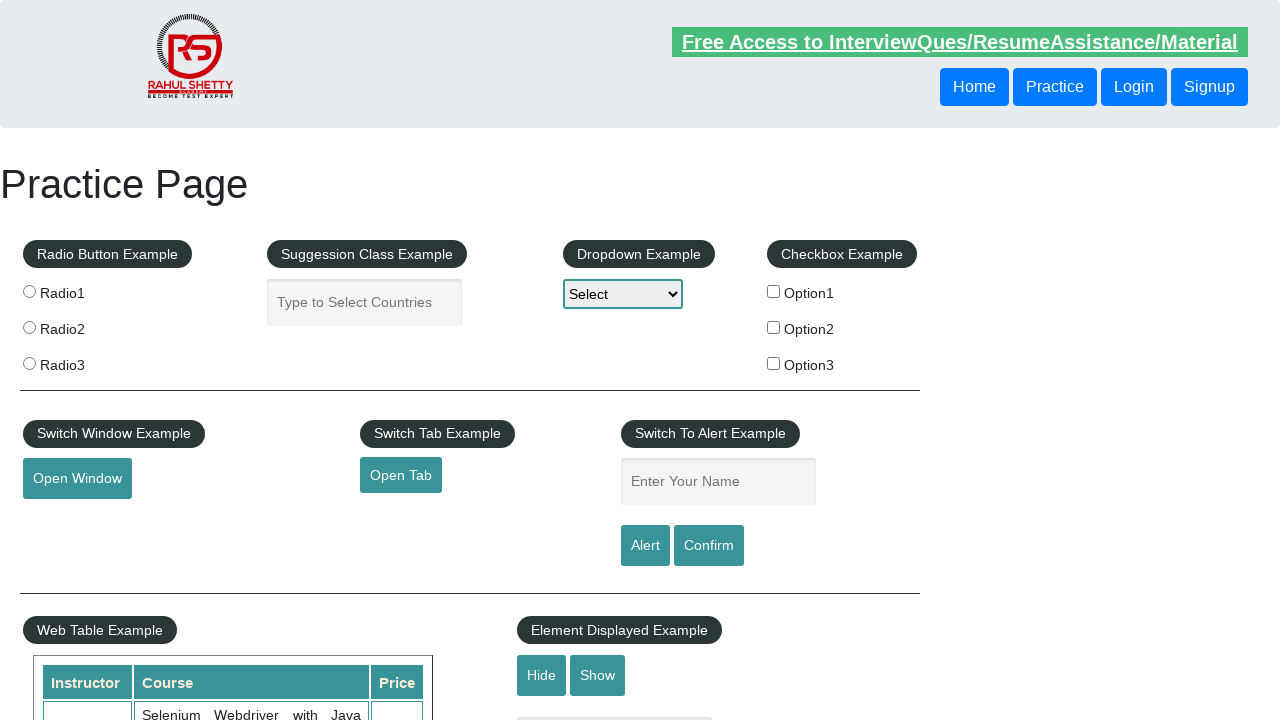

Navigated to child window URL: https://www.qaclickacademy.com
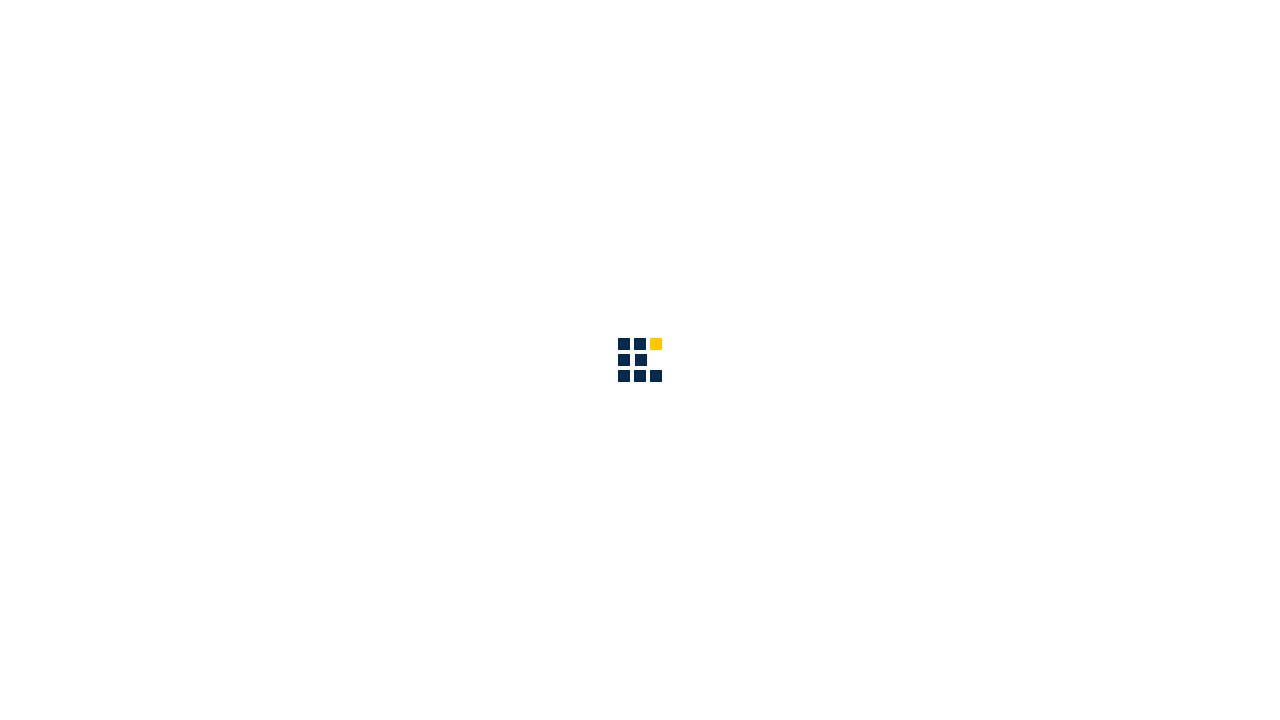

Clicked on About page link in navigation at (865, 36) on div#navbarSupportedContent a[href*='about']
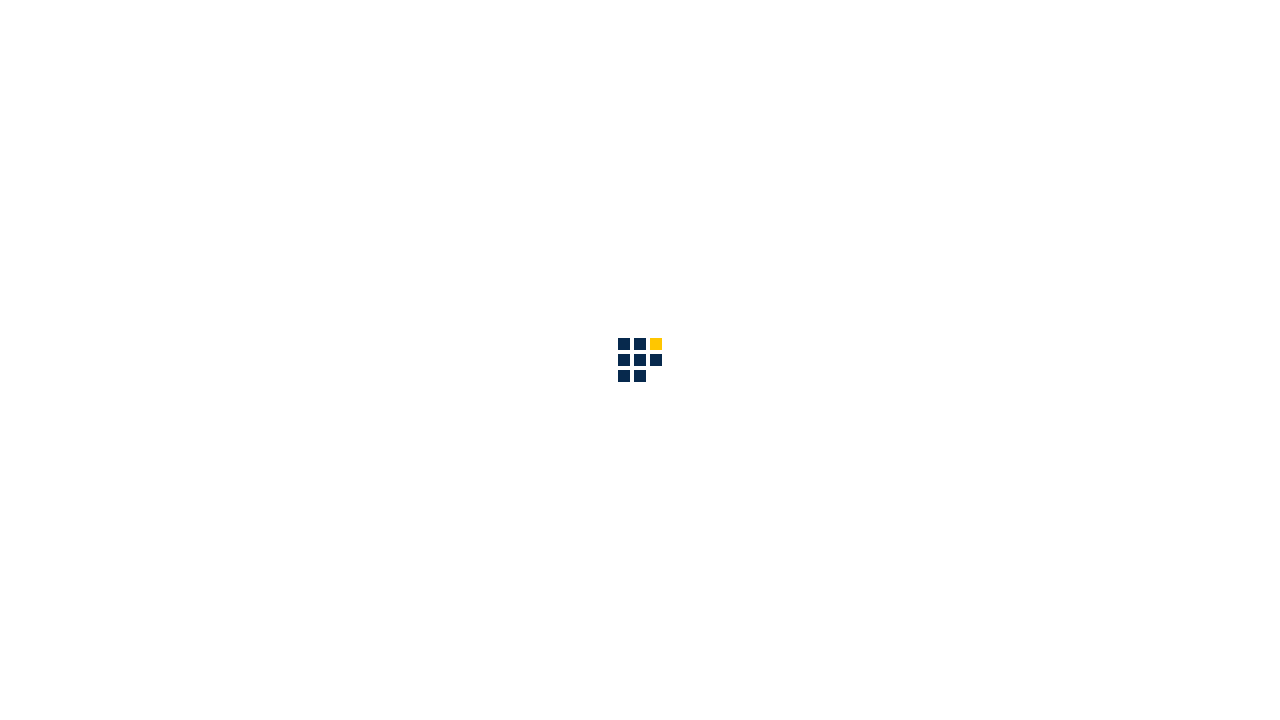

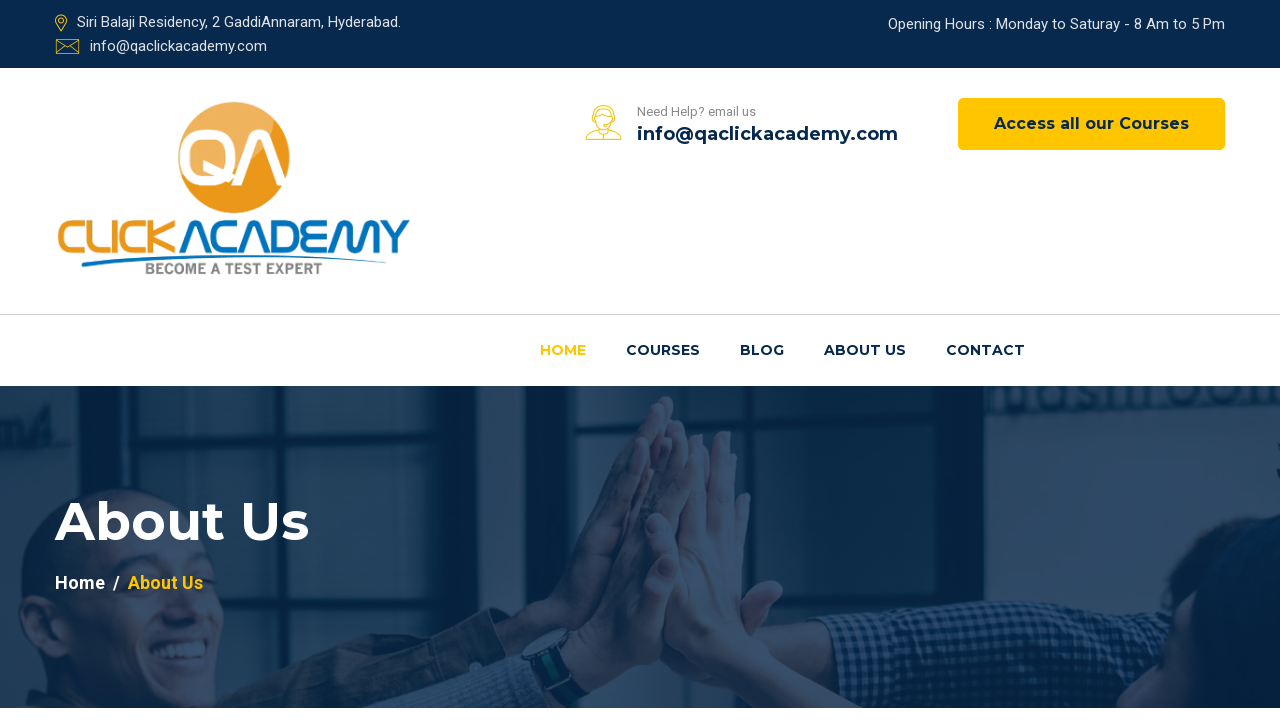